Tests navigation to a new tab by clicking a link, then opens a dropdown menu and verifies that 8 menu items are displayed in the dropdown.

Starting URL: https://shop.qaautomationlabs.com/index.php

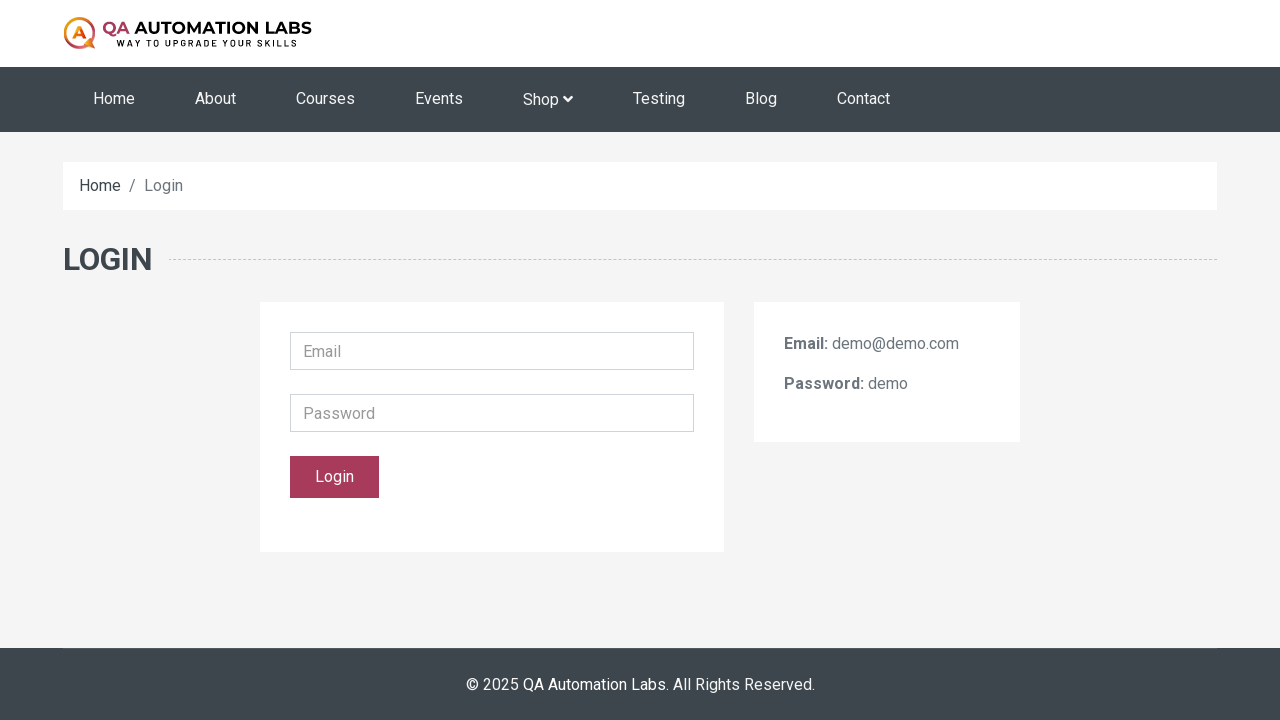

Clicked 'Testing' link to open new tab at (659, 100) on xpath=//a[text()='Testing']
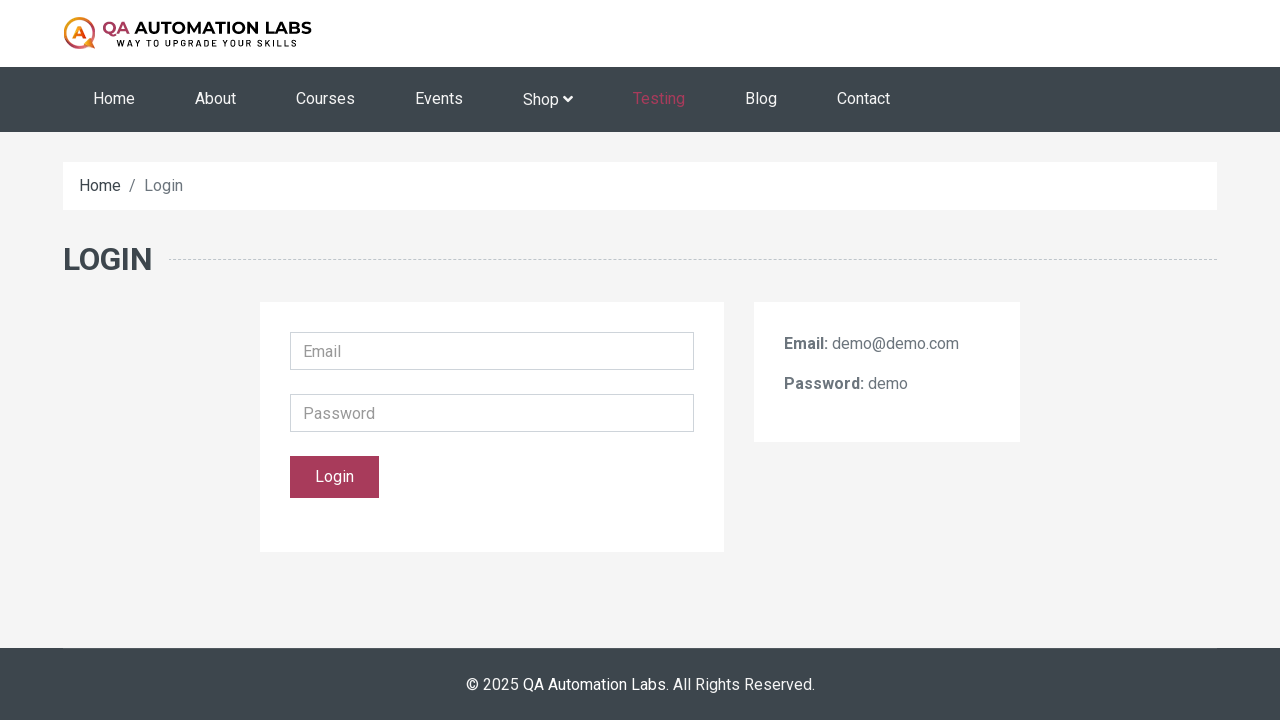

Switched to newly opened tab
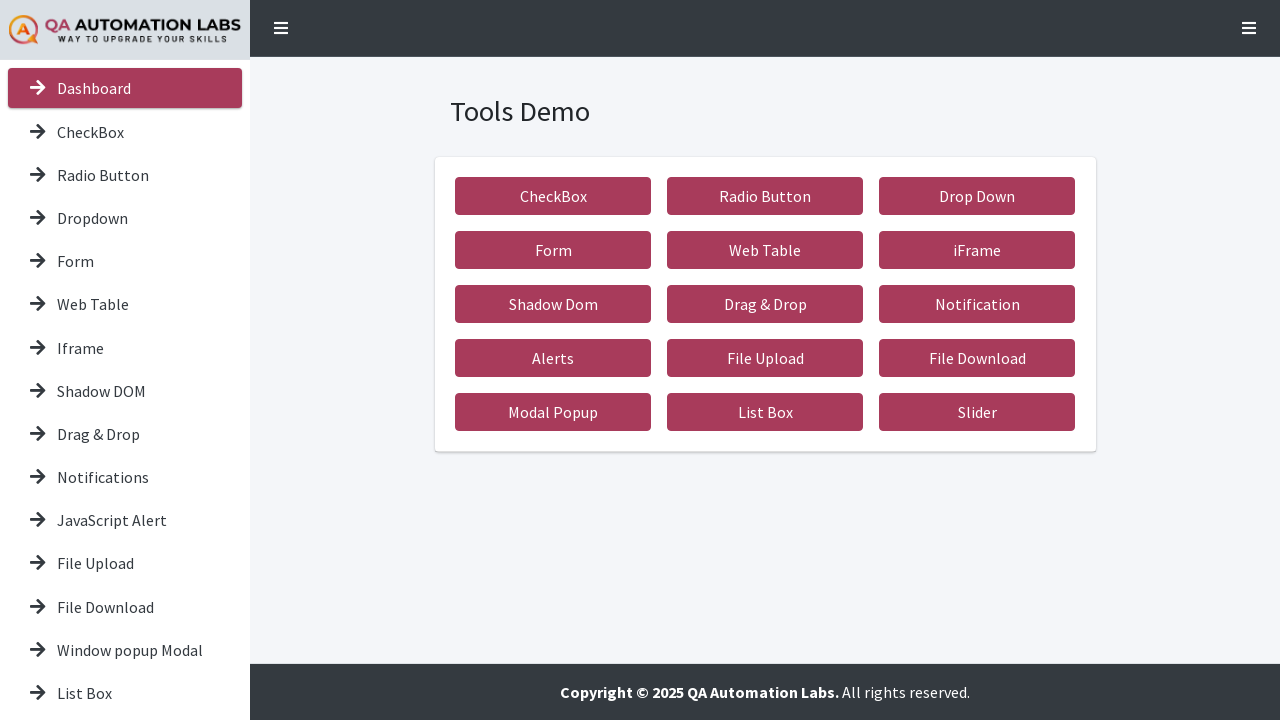

Waited for new page to load completely
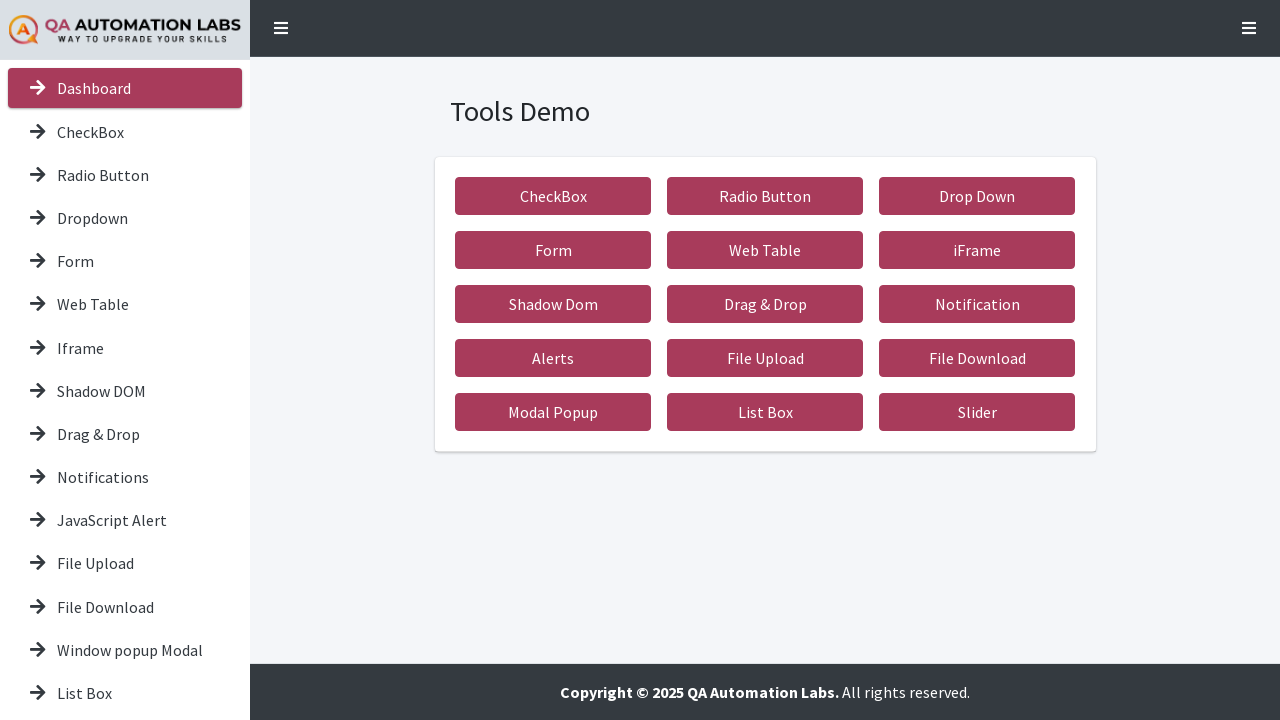

Clicked dropdown menu button at (1249, 28) on a.nav-link[data-toggle='dropdown']
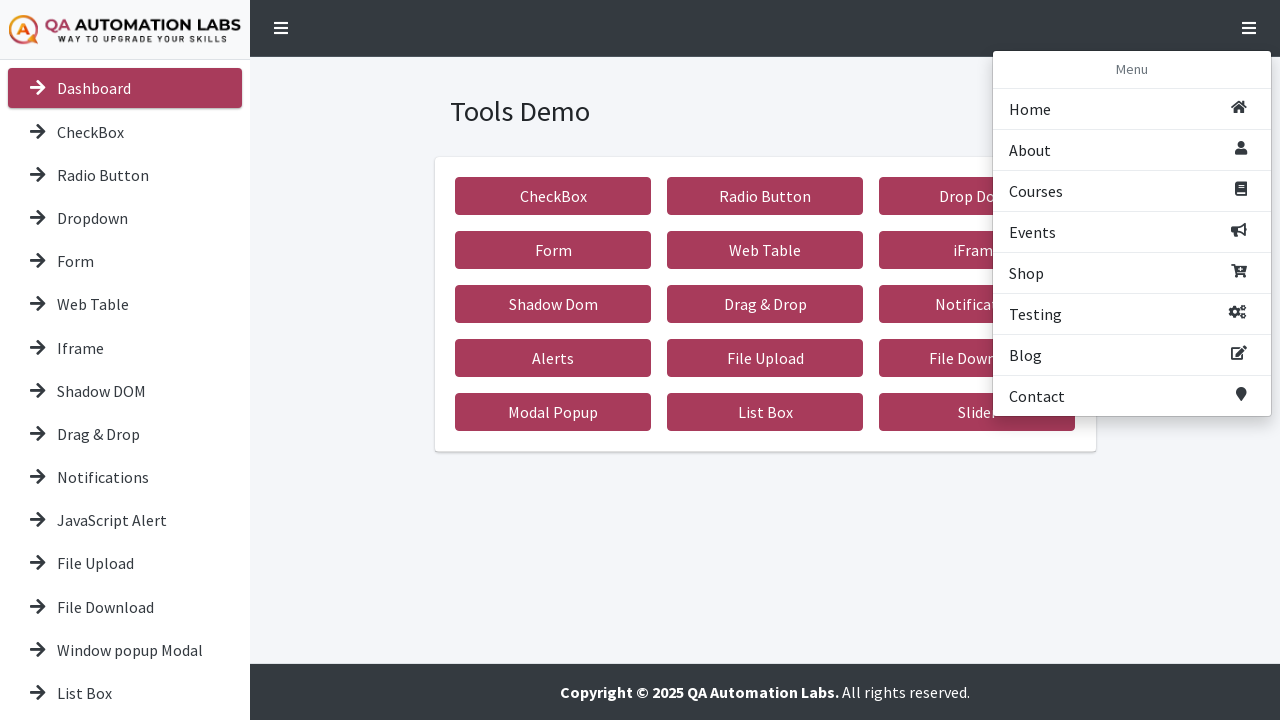

Dropdown menu became visible
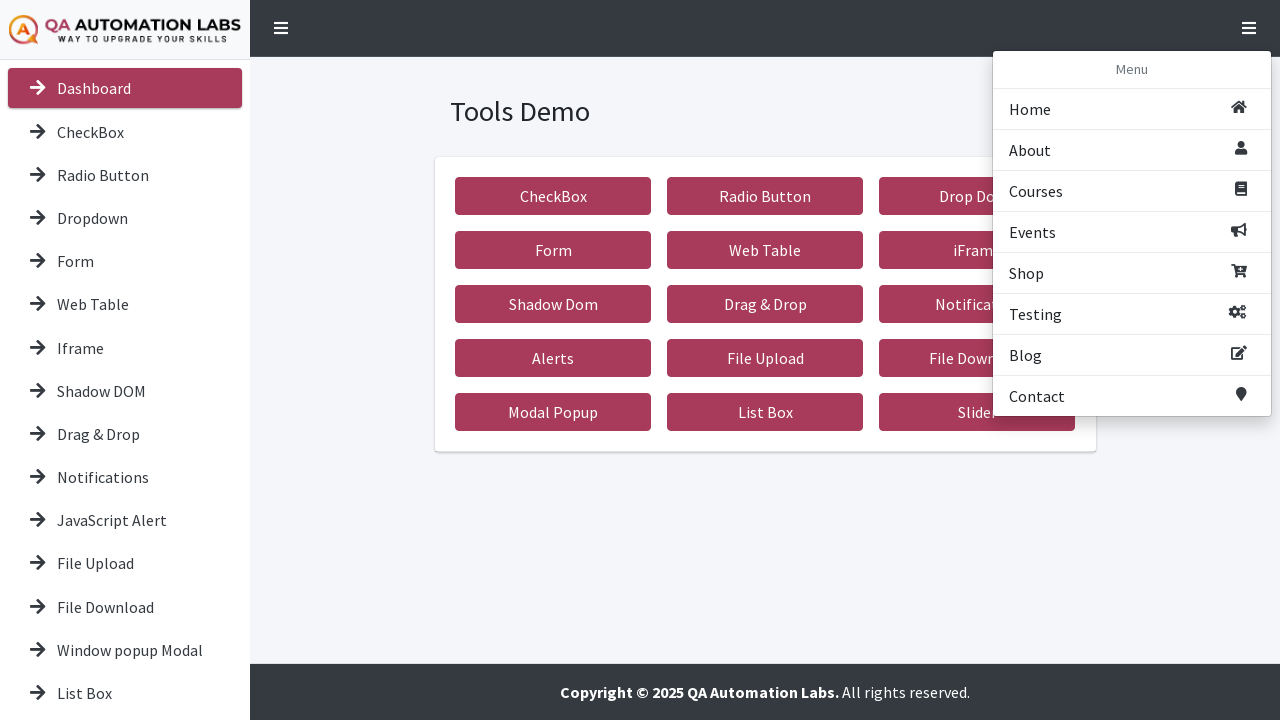

Located all dropdown menu items
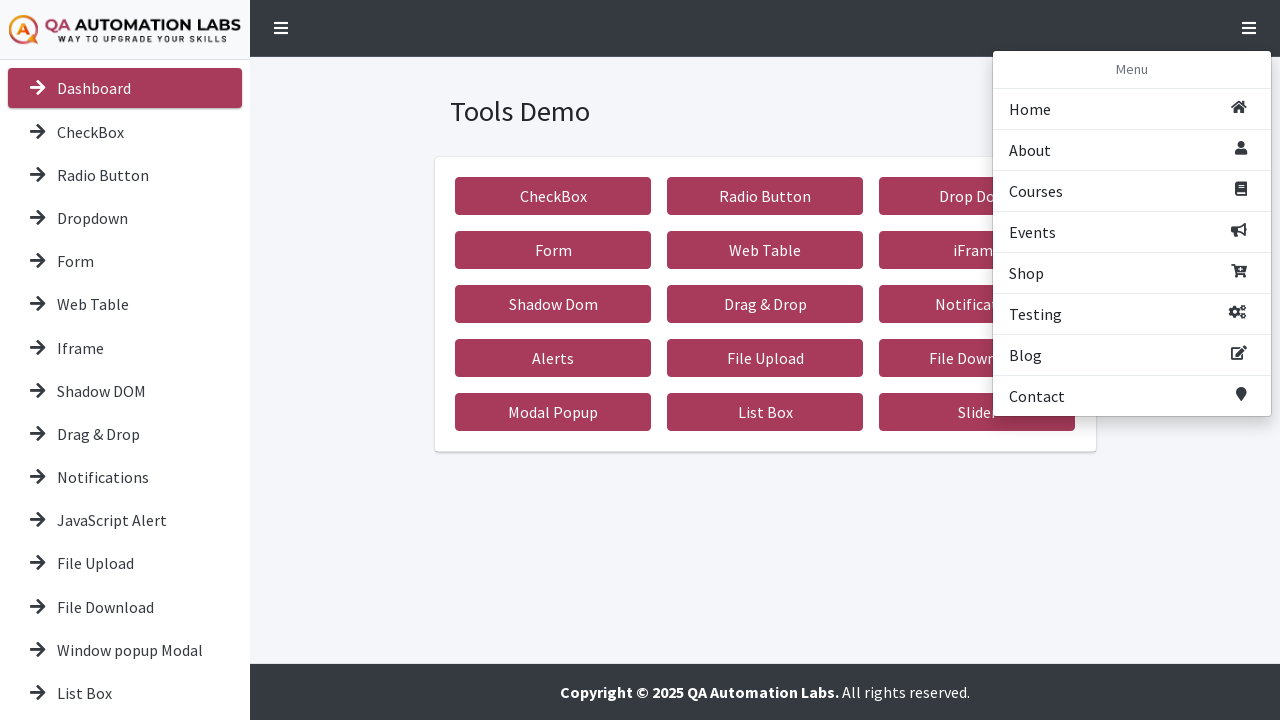

First menu item became visible
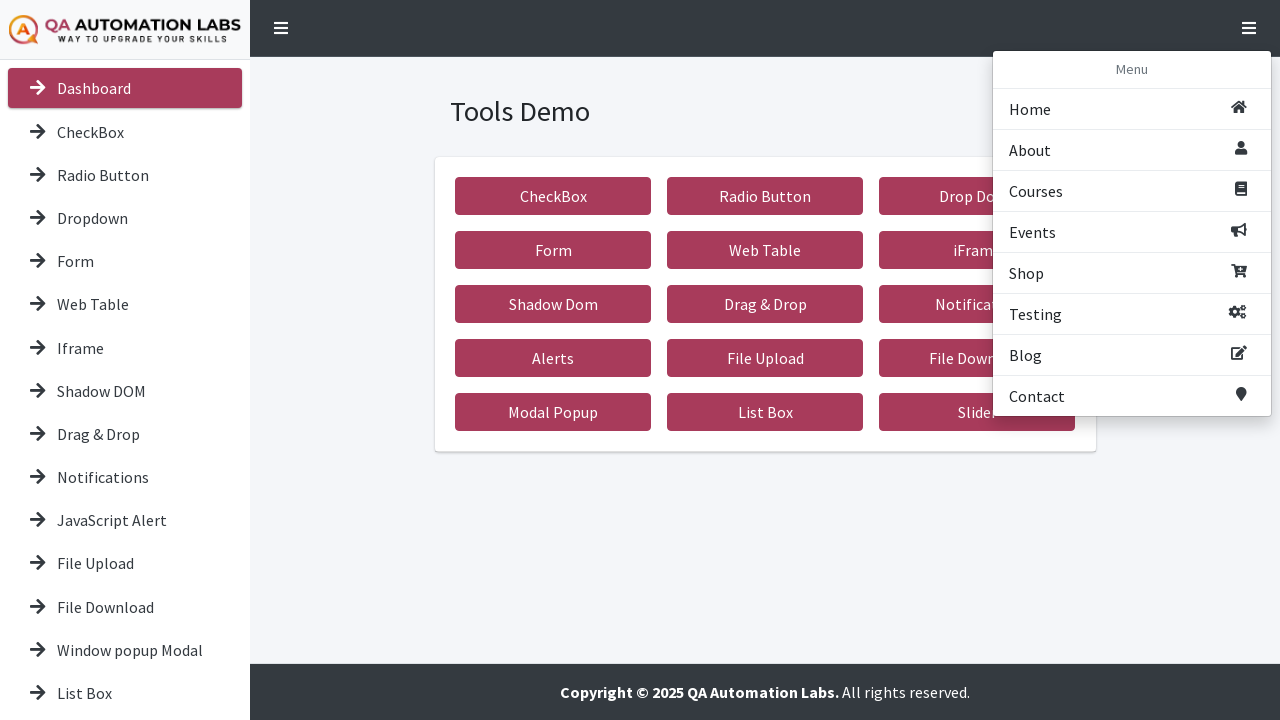

Verified 8 menu items are displayed in dropdown
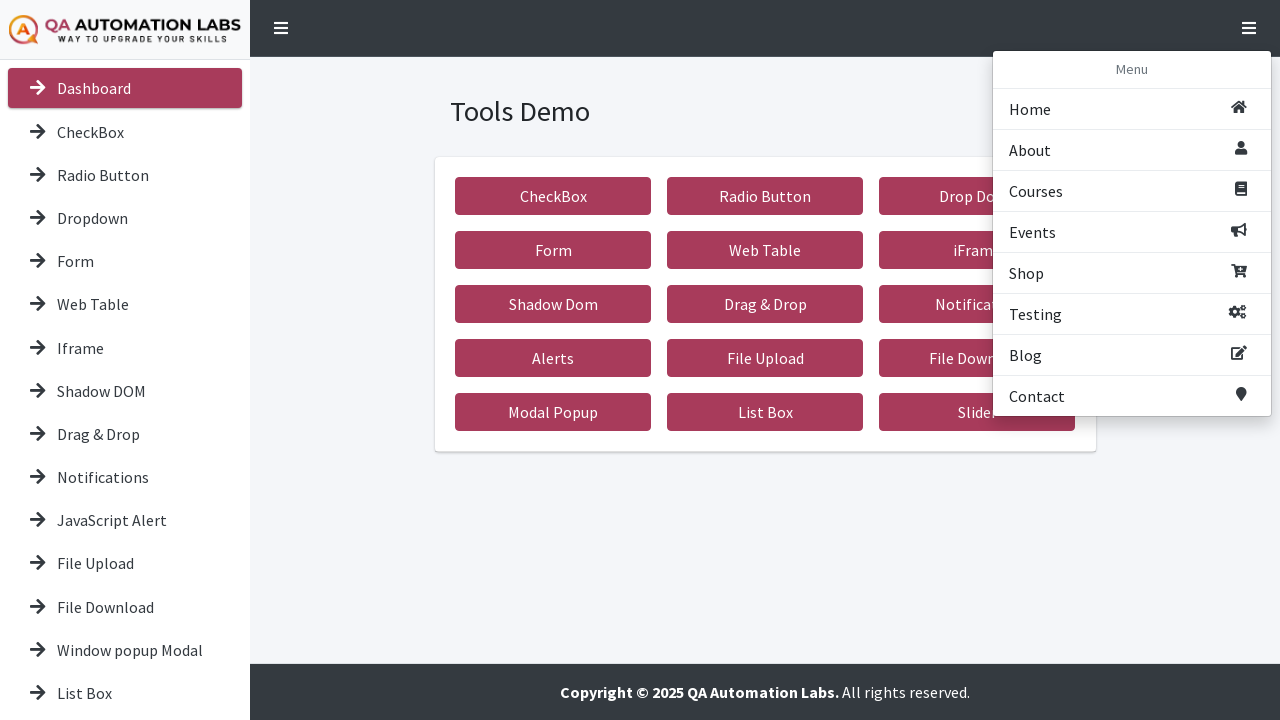

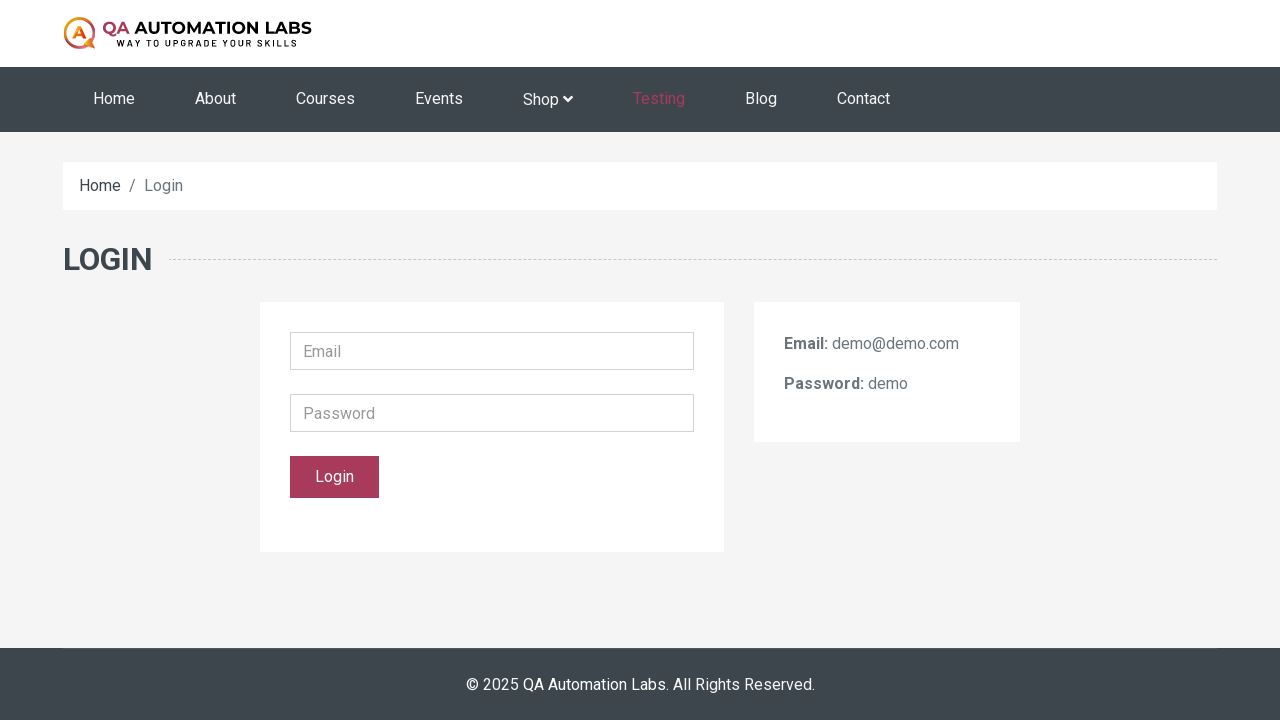